Tests the card deletion functionality in a Kanban board application by clicking on the first card in the second column, accessing the delete option via ellipsis menu, and confirming deletion.

Starting URL: https://kanban-566d8.firebaseapp.com/task1724856648687task1724856930756task1724856979829task1724856993182task1724857029403task1724860172006task1724862599662task1724862788966

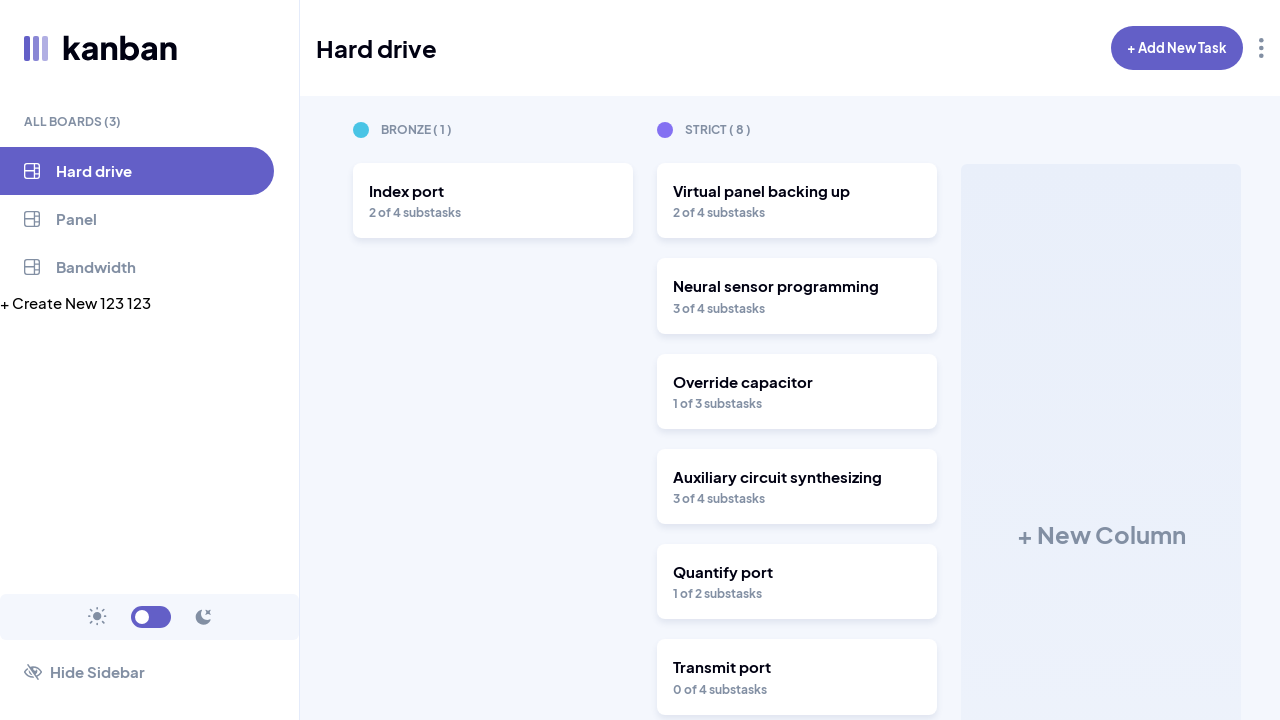

Retrieved card count from second column
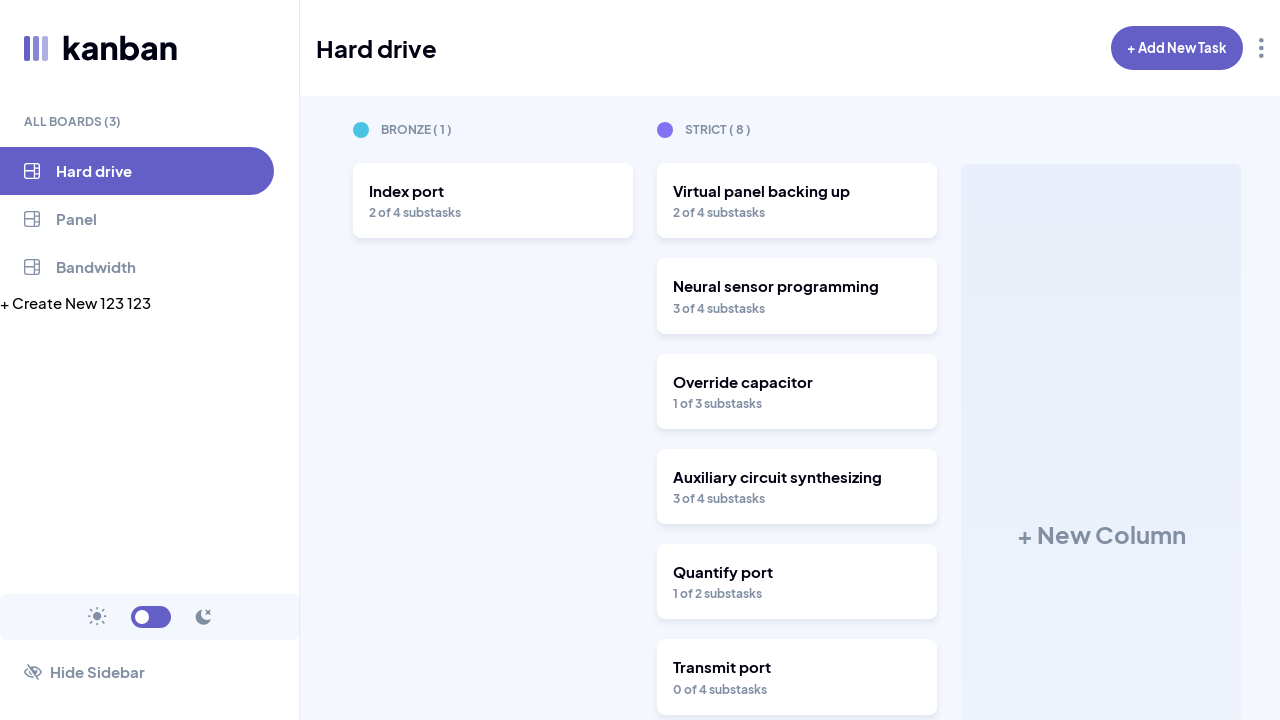

Clicked on first card in second column at (797, 201) on xpath=//div[@class="flex gap-6"]/section[2]/div[2]/article[1]
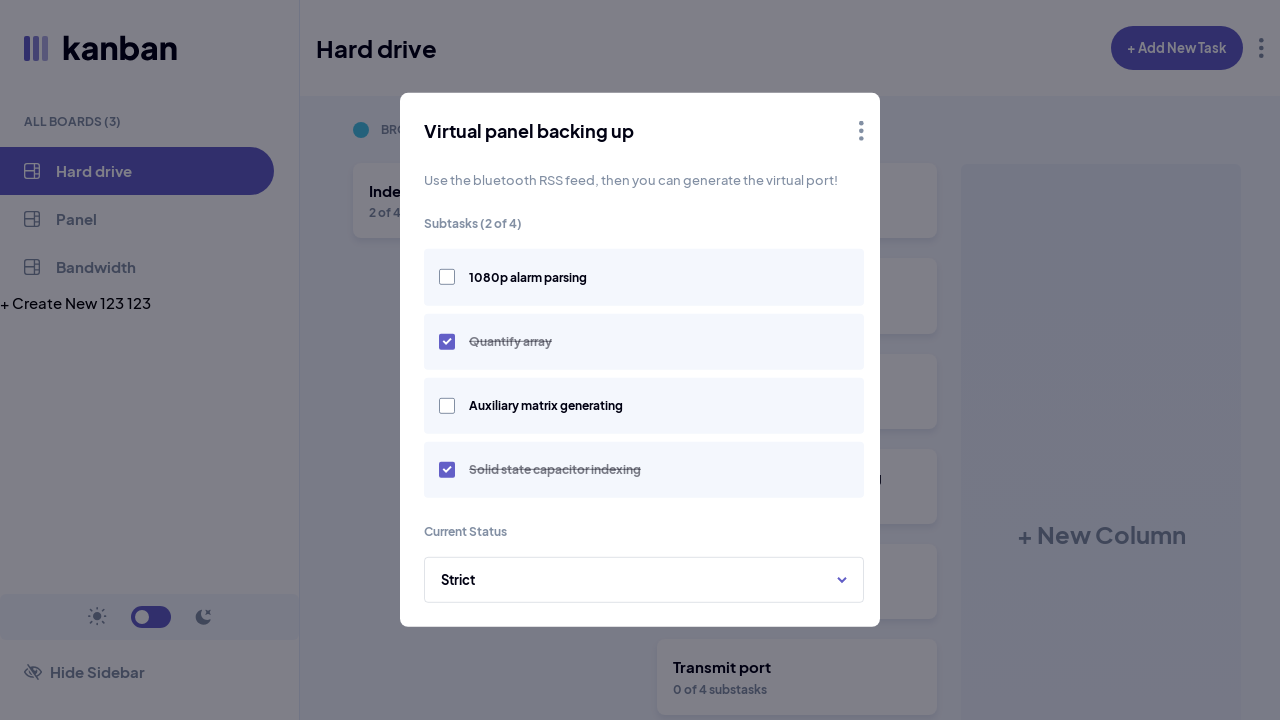

Clicked ellipsis menu button to reveal options at (862, 131) on xpath=//div[@class="absolute top-1/2 left-1/2 translate-x-[-50%] translate-y-[-5
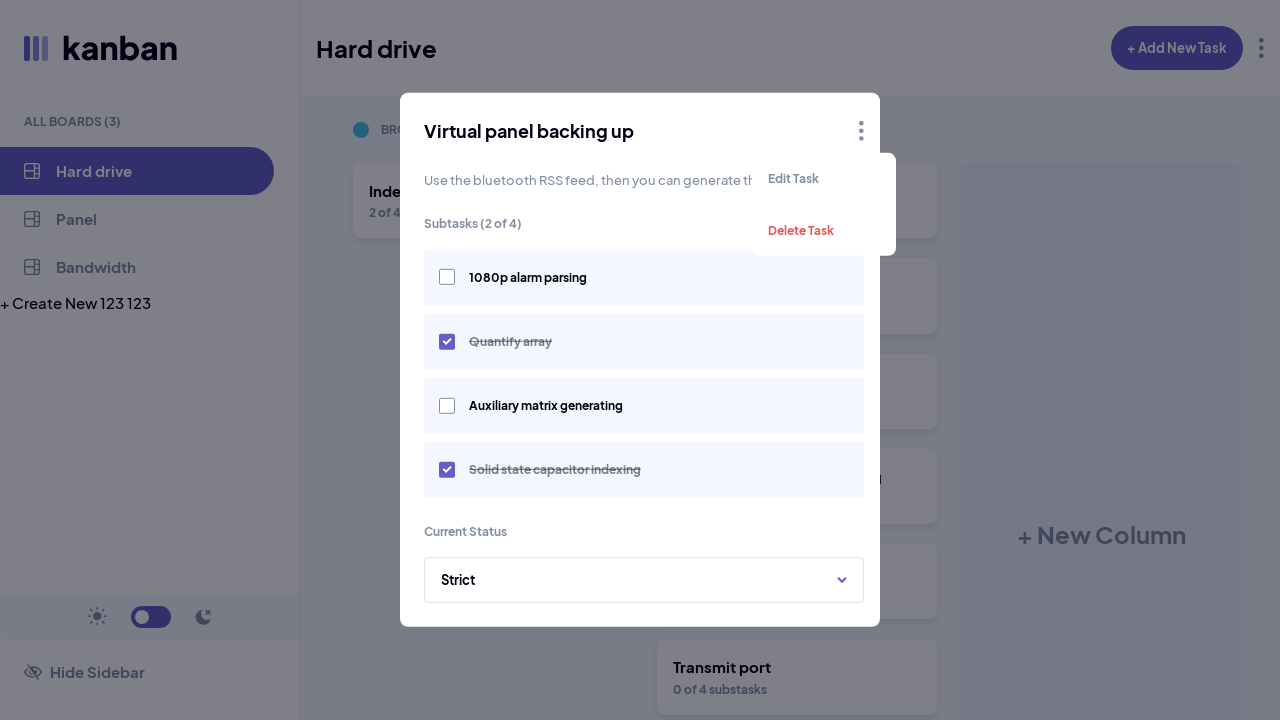

Clicked 'Delete Task' option from menu at (824, 230) on internal:text="Delete Task"i
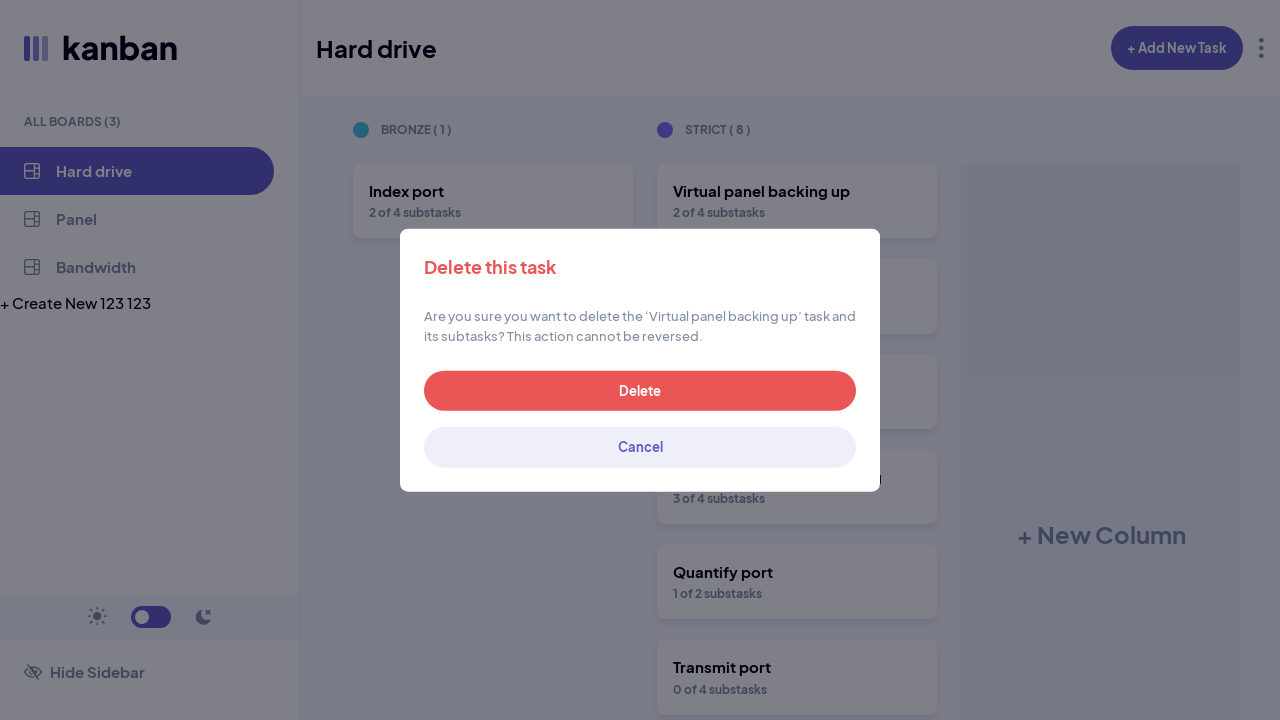

Clicked Delete button to confirm card deletion at (640, 391) on internal:role=button[name="Delete"i]
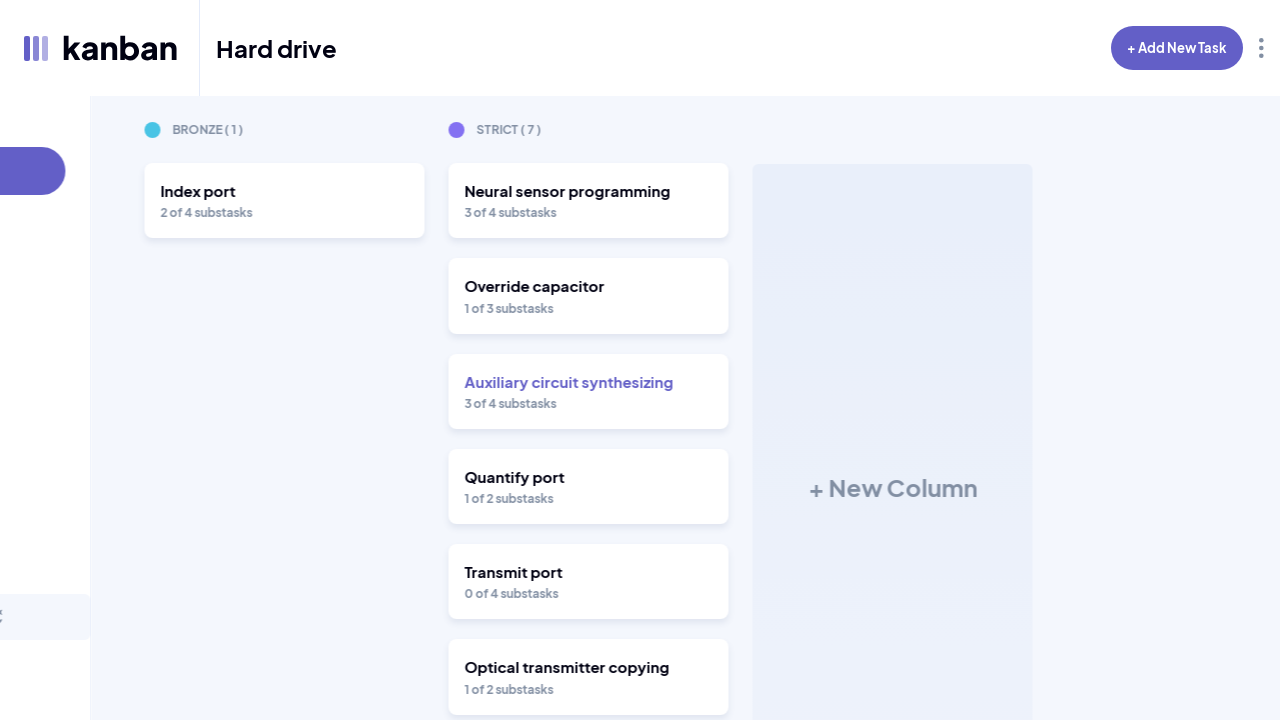

Waited for card to be removed from DOM
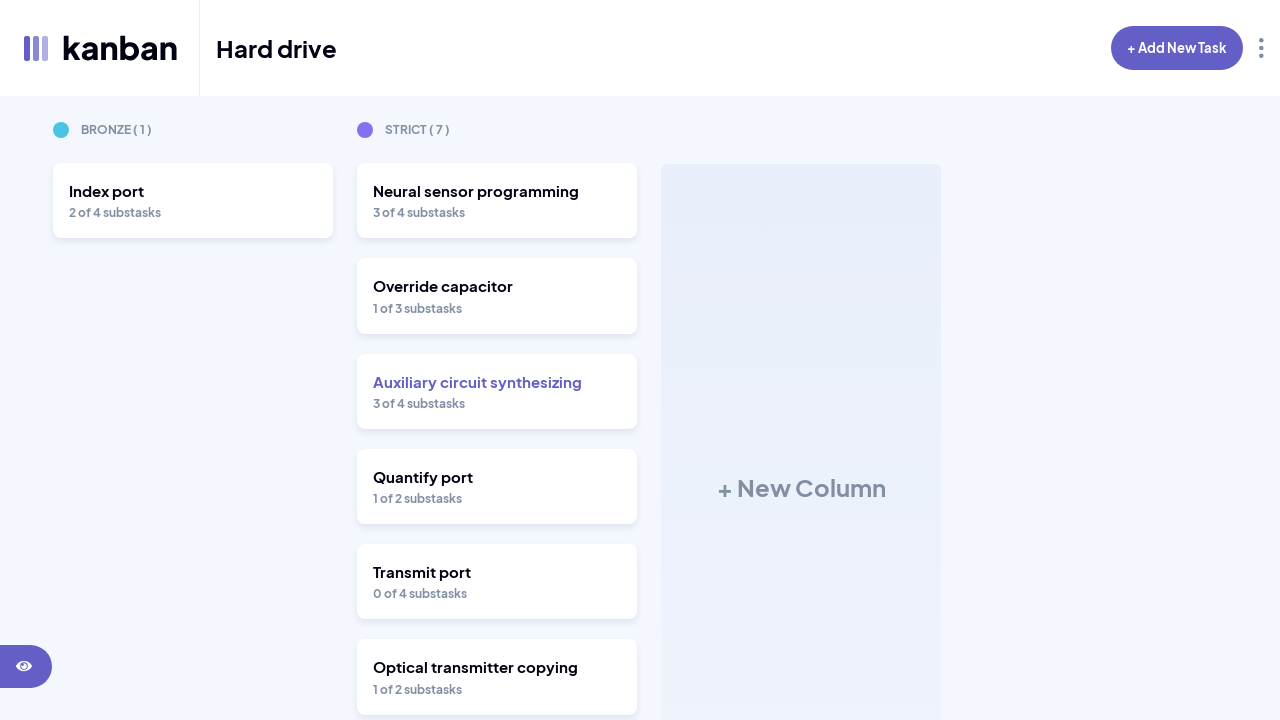

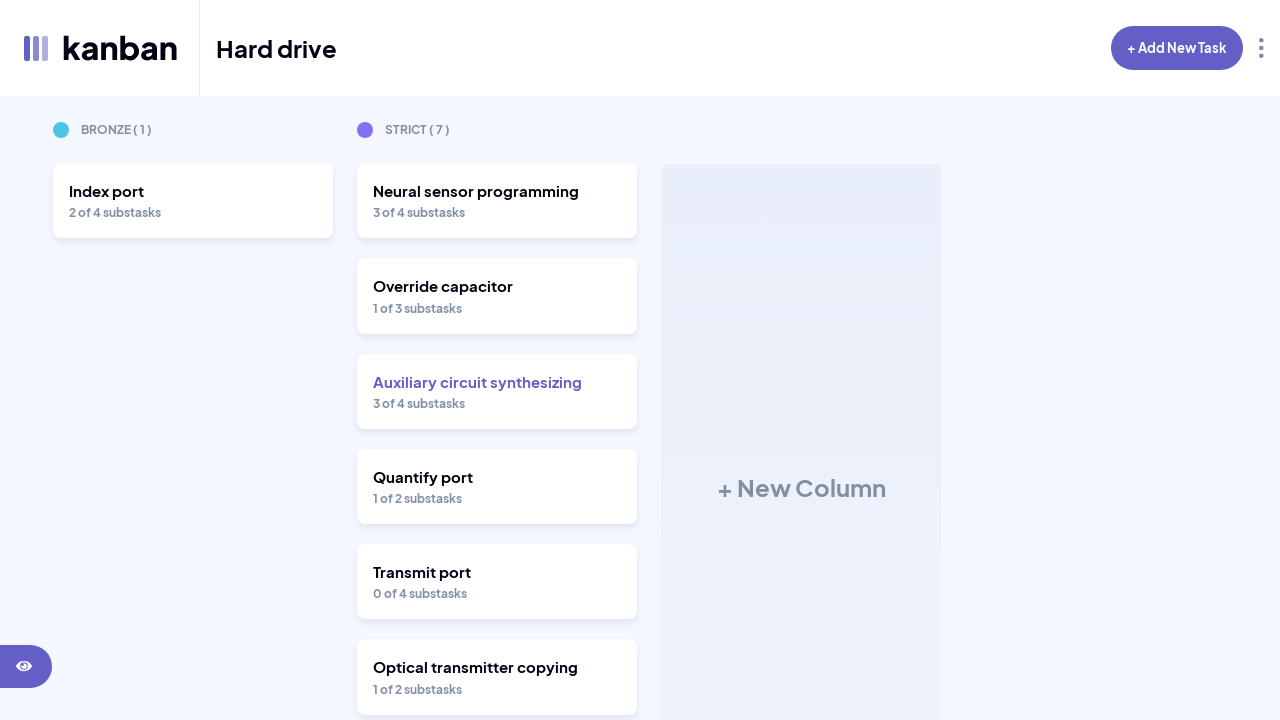